Navigates to the AJIO e-commerce website and waits for the page to load

Starting URL: https://www.ajio.com/

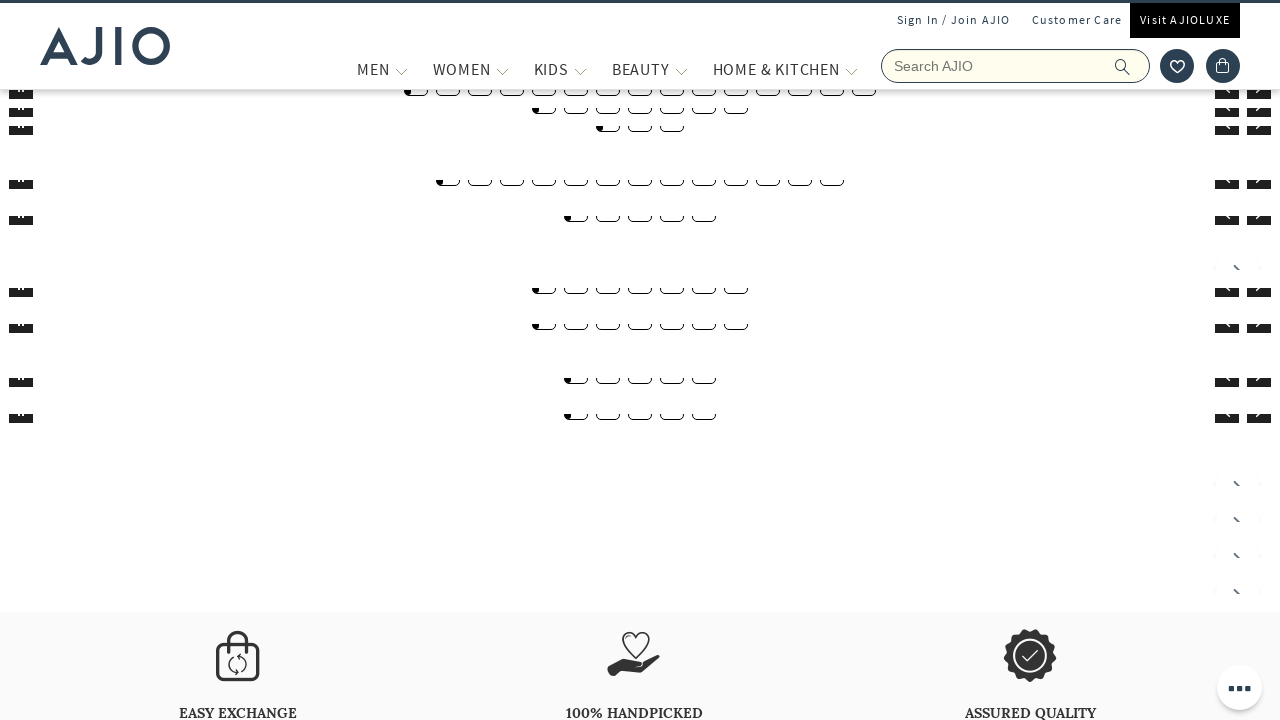

Waited for page to reach networkidle state - AJIO website fully loaded
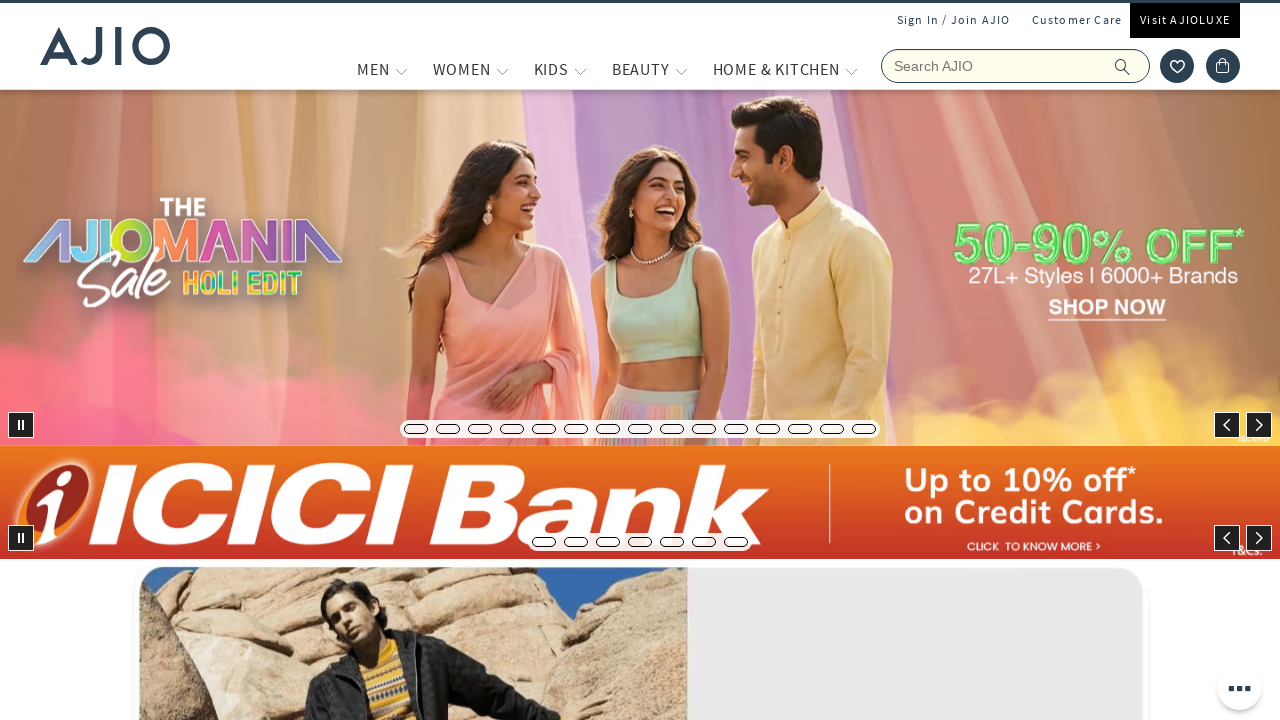

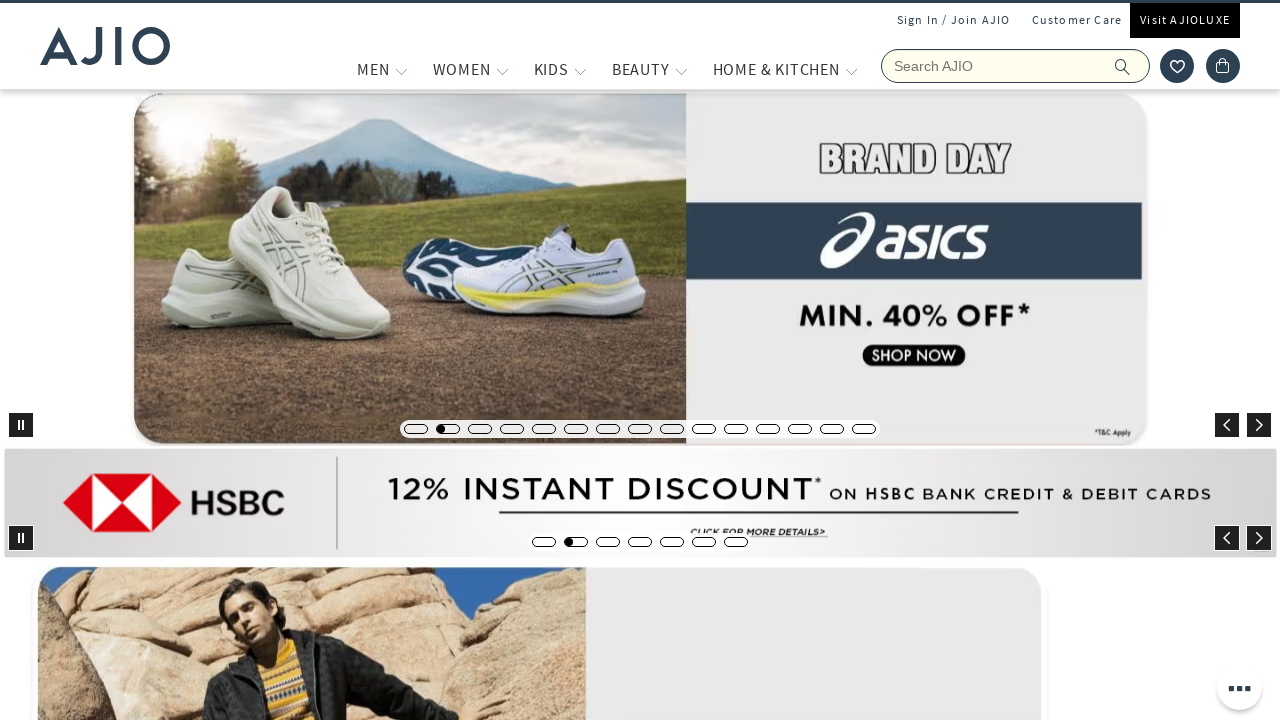